Tests a math exercise page by reading a value, calculating a mathematical formula (log(|12*sin(x)|)), filling in the answer, selecting required checkboxes, and submitting the form.

Starting URL: http://suninjuly.github.io/math.html

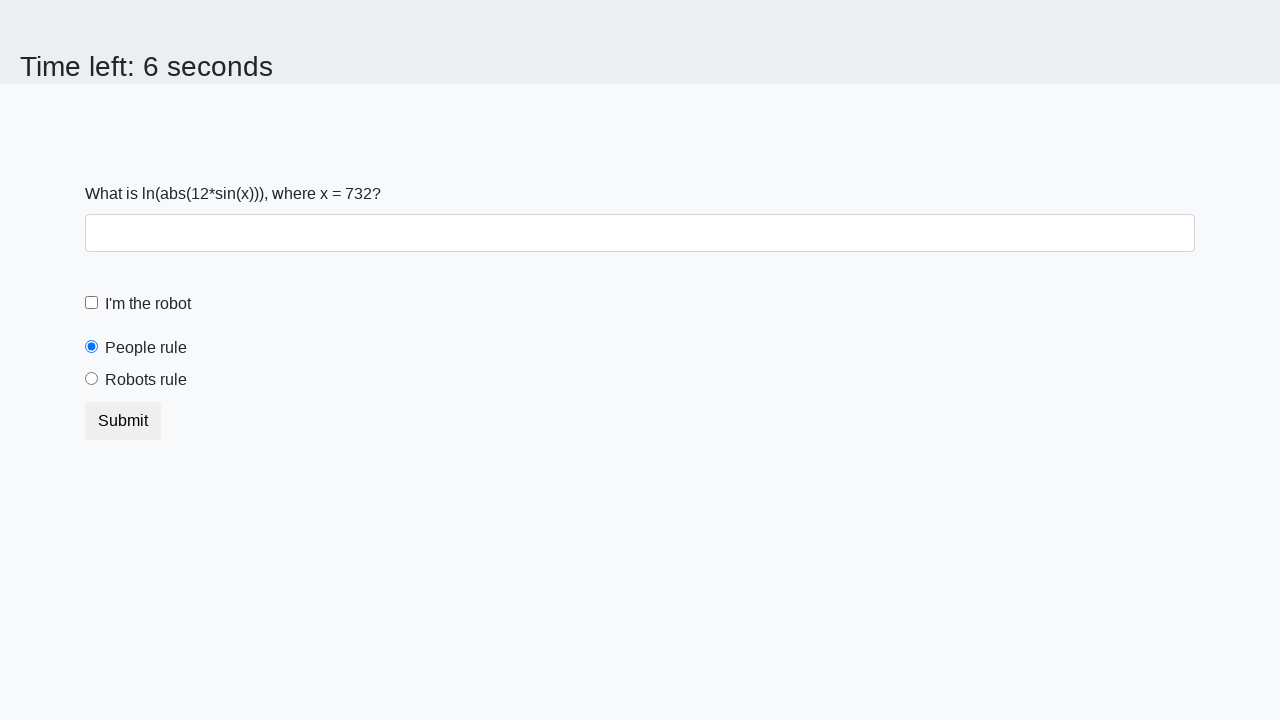

Located and read the x value from #input_value element
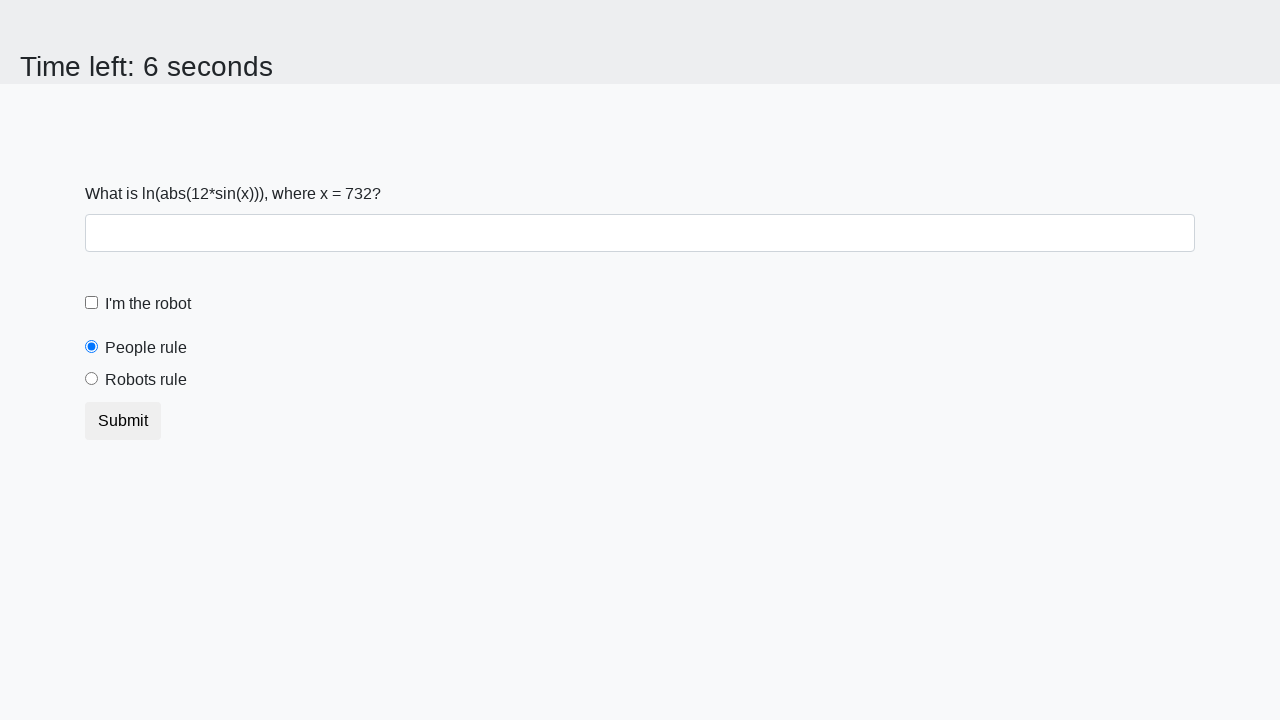

Calculated answer using formula log(|12*sin(x)|) = -2.23549532189467
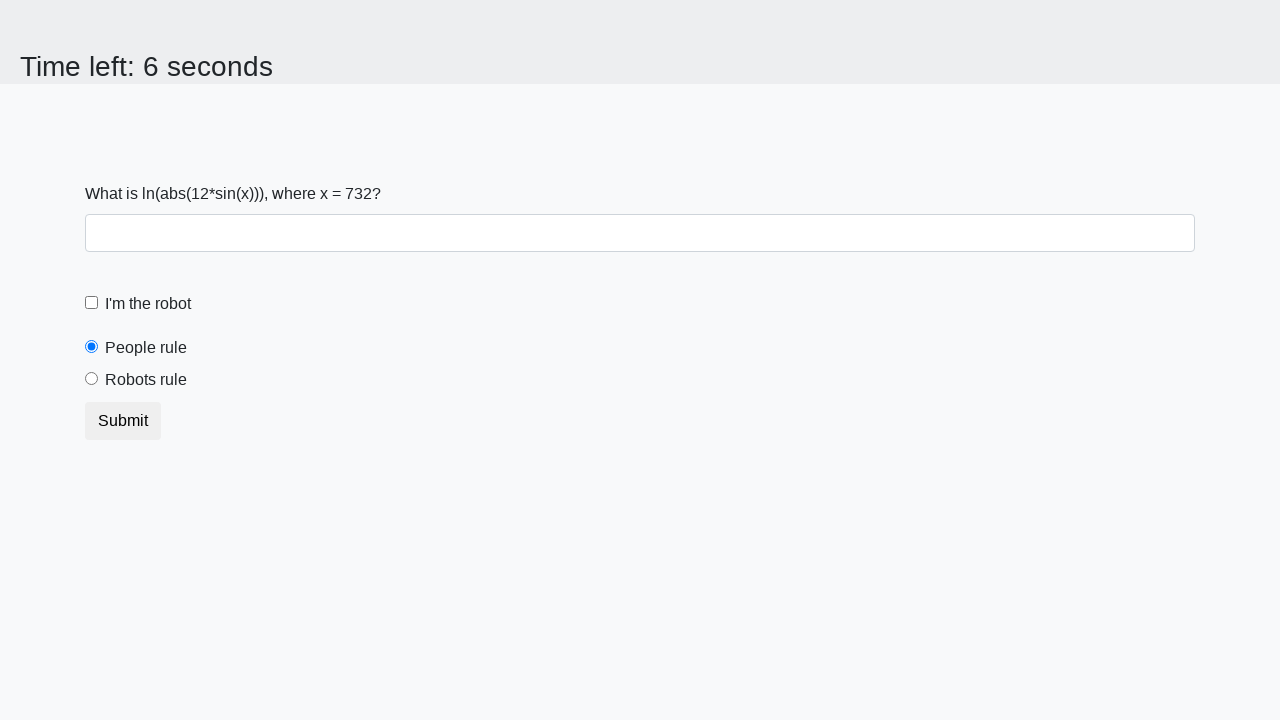

Filled answer field with calculated value: -2.23549532189467 on #answer
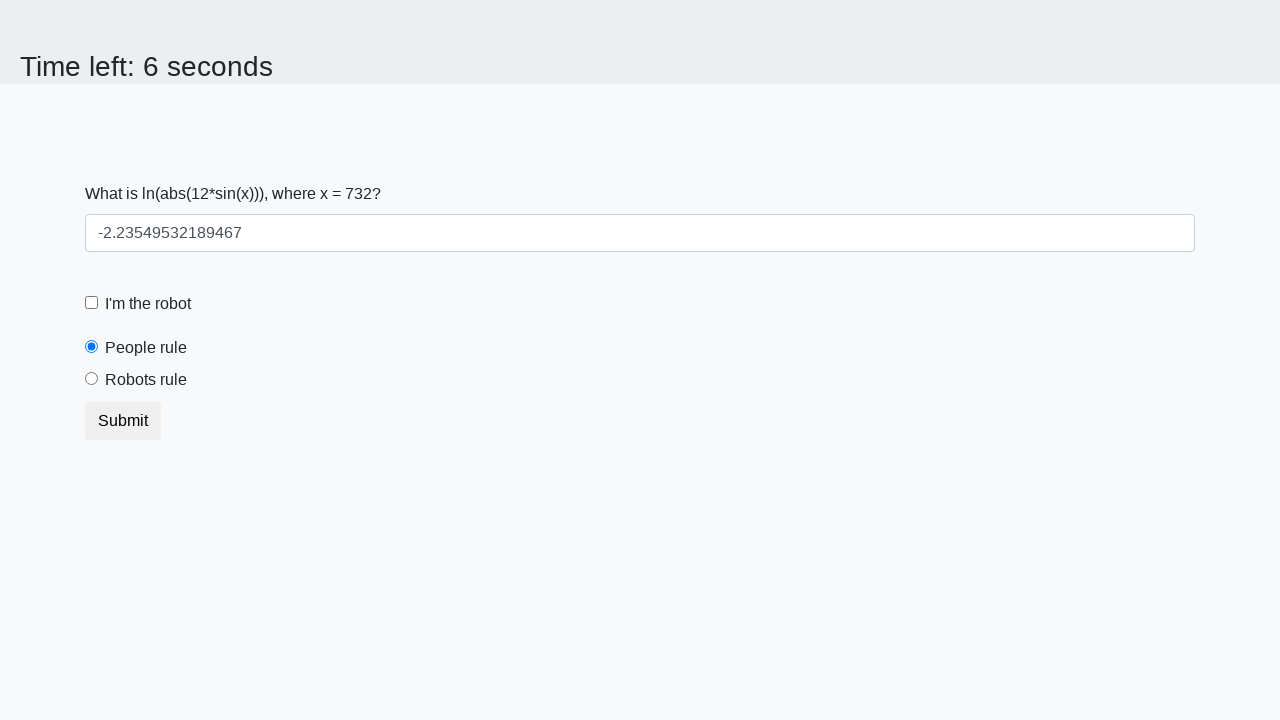

Clicked the robot checkbox at (148, 304) on label[for='robotCheckbox']
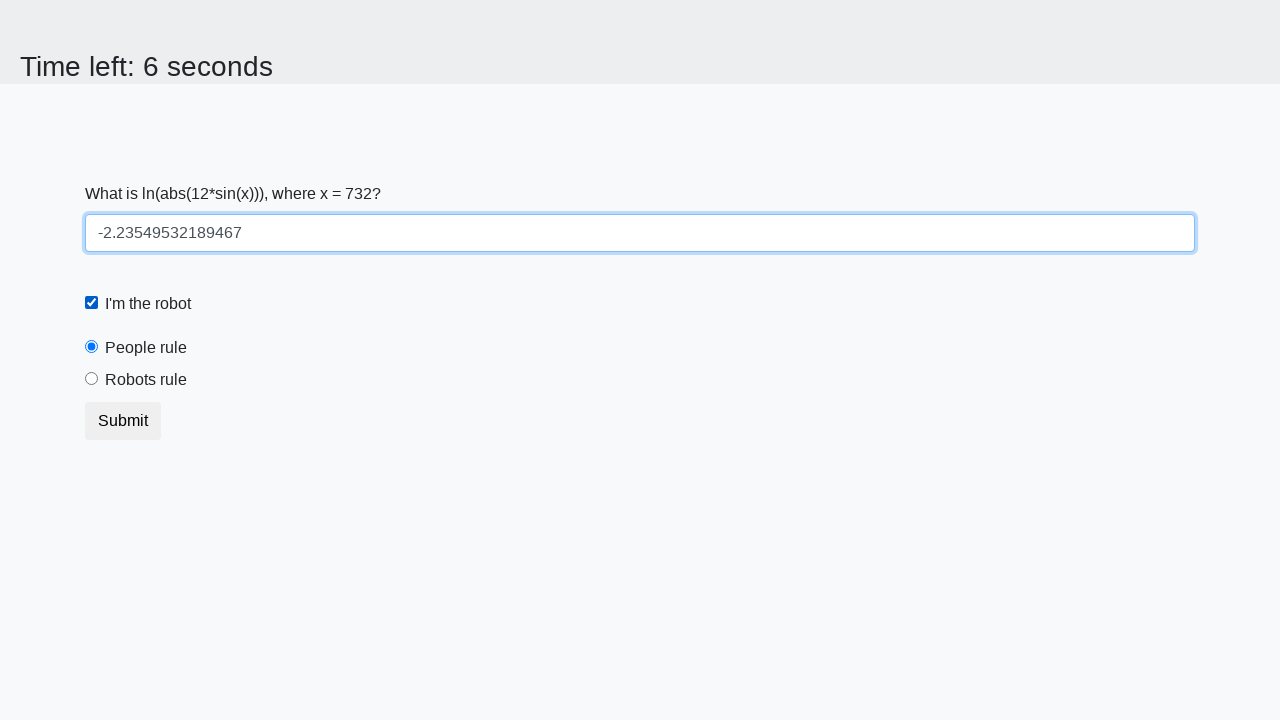

Clicked the robots rule radio button at (146, 380) on label[for='robotsRule']
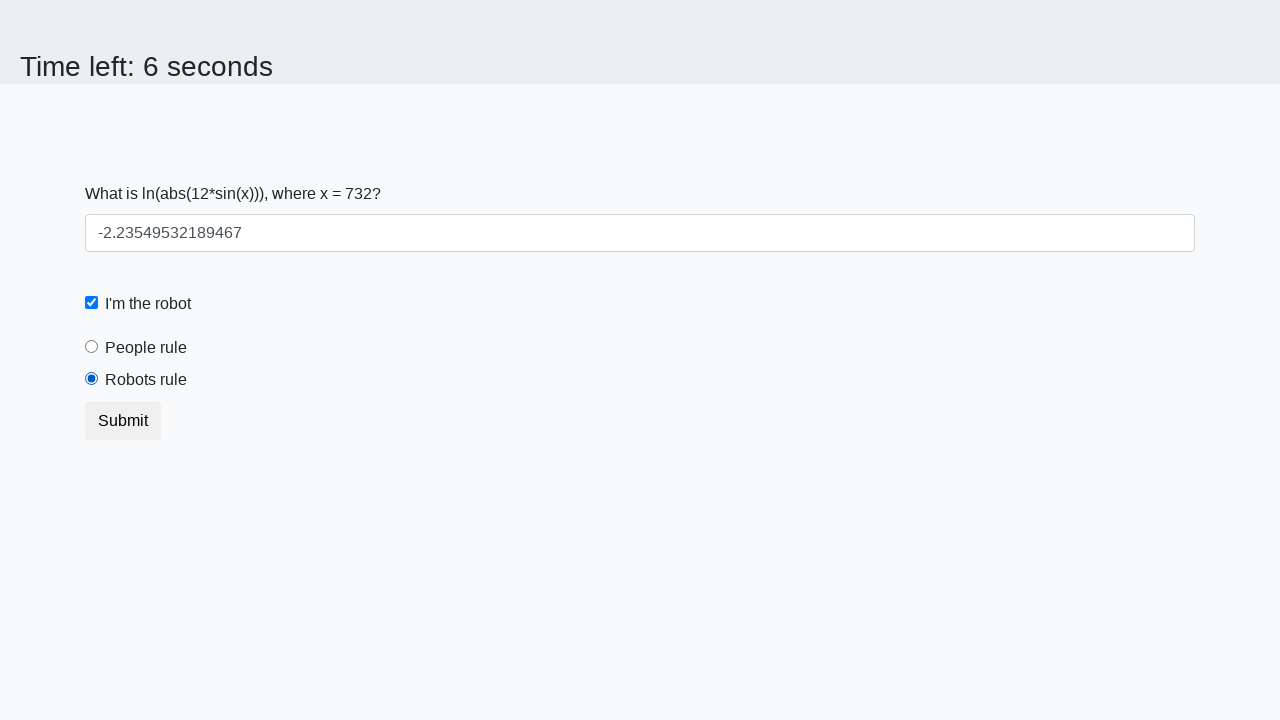

Clicked the submit button to complete the form at (123, 421) on .btn
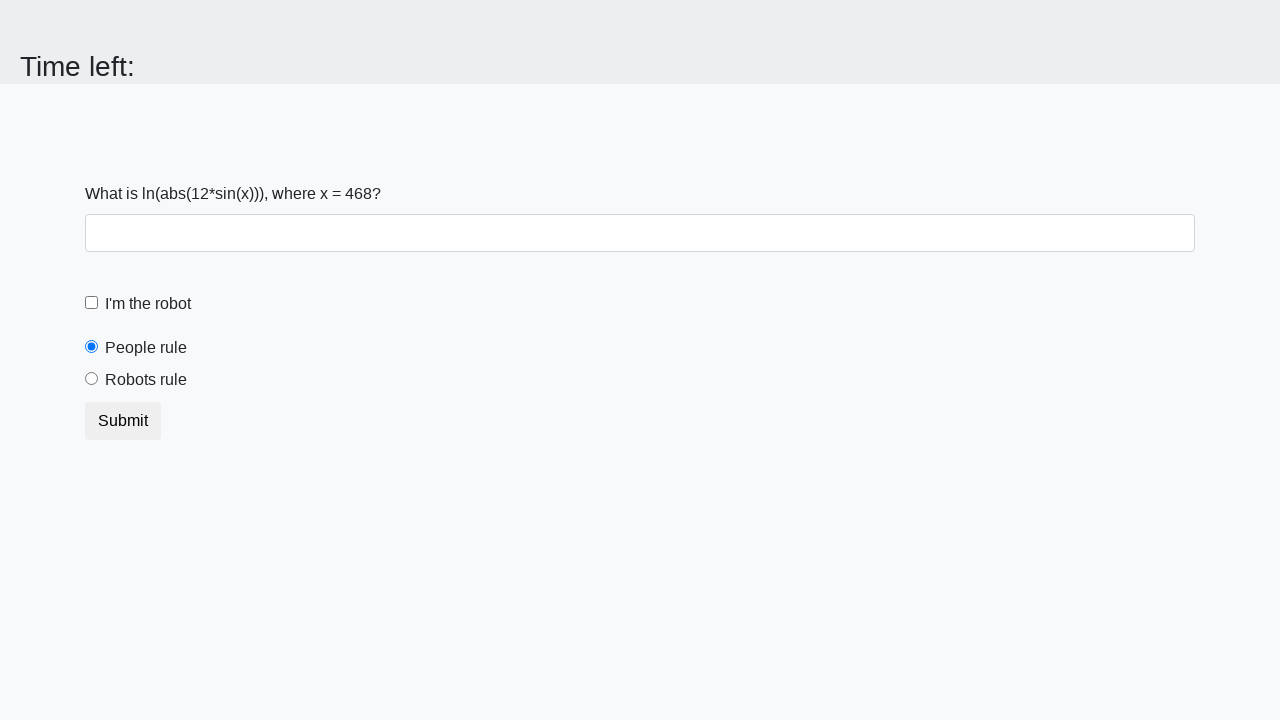

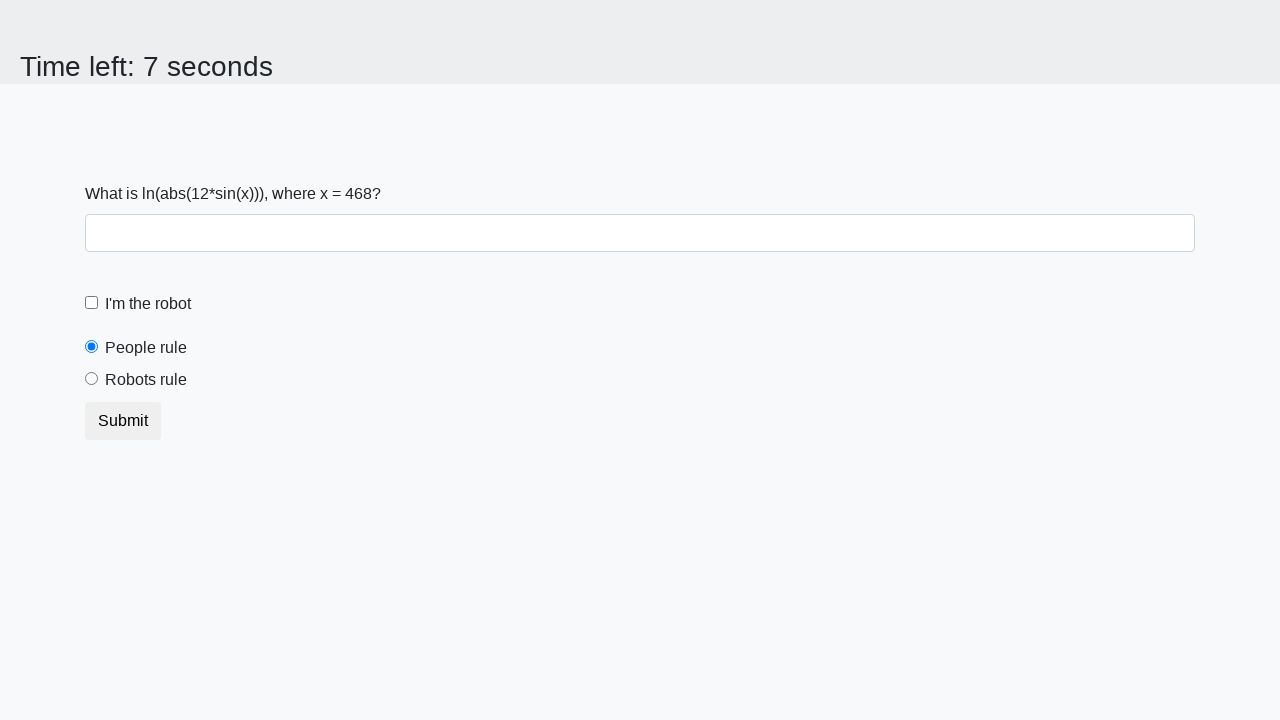